Tests drag and drop functionality by dragging an element to the last item target on a demo page

Starting URL: http://sahitest.com/demo/dragDropMooTools.htm

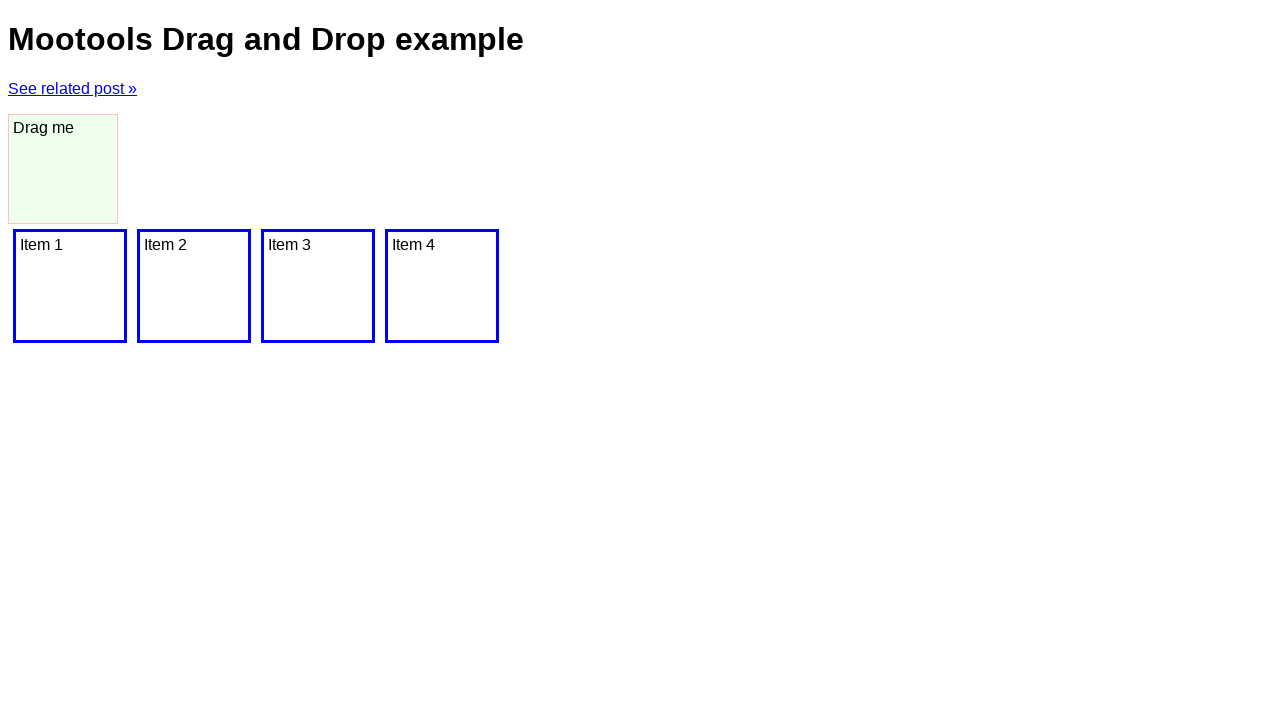

Navigated to drag and drop demo page
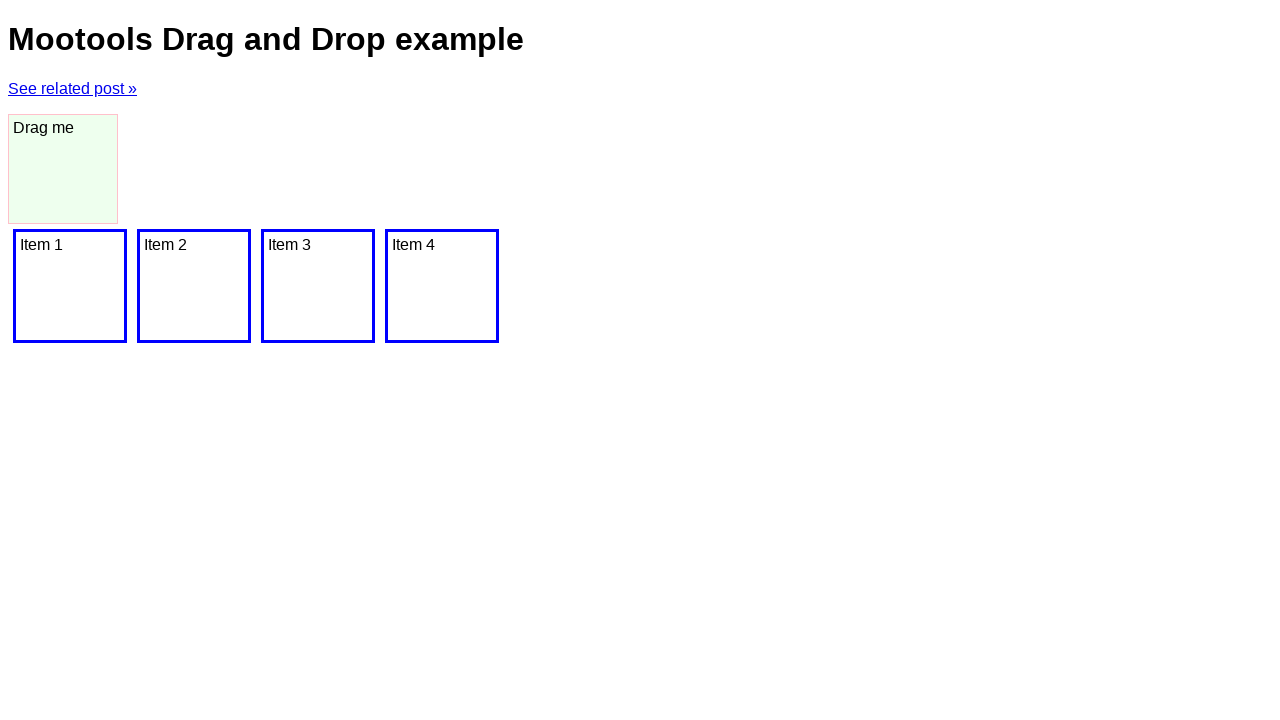

Located the dragger element
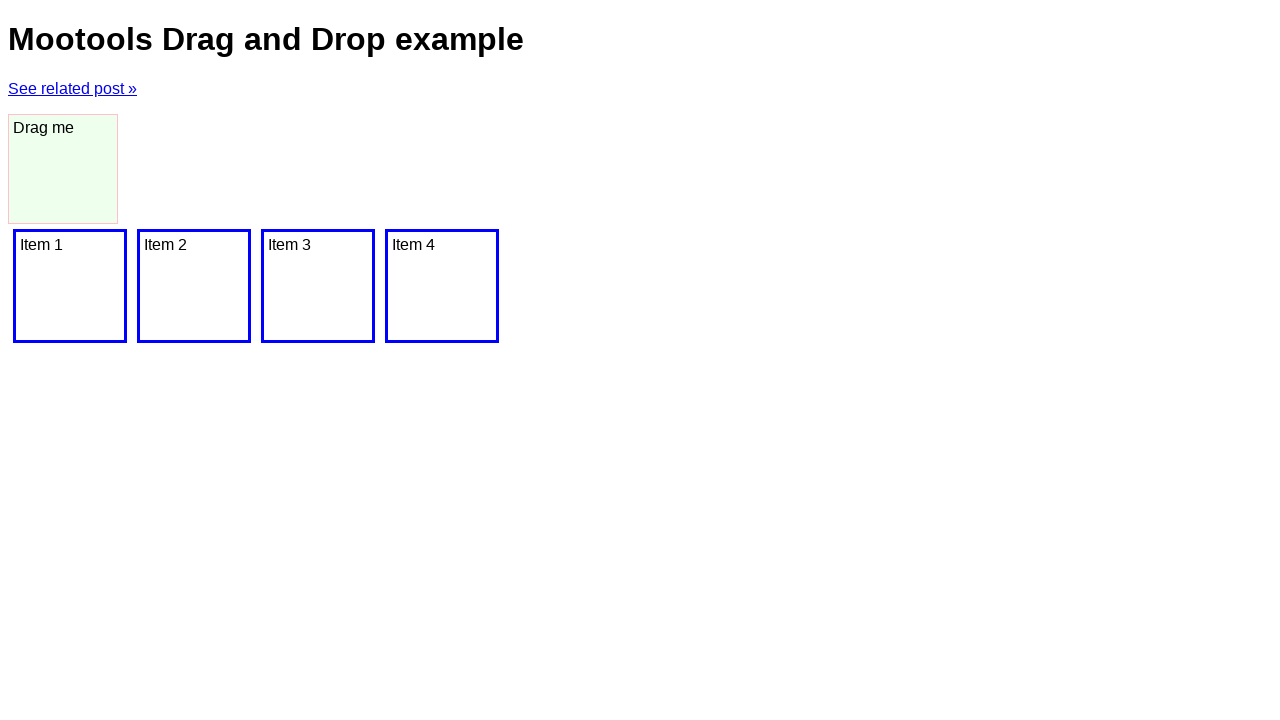

Located the last item target element
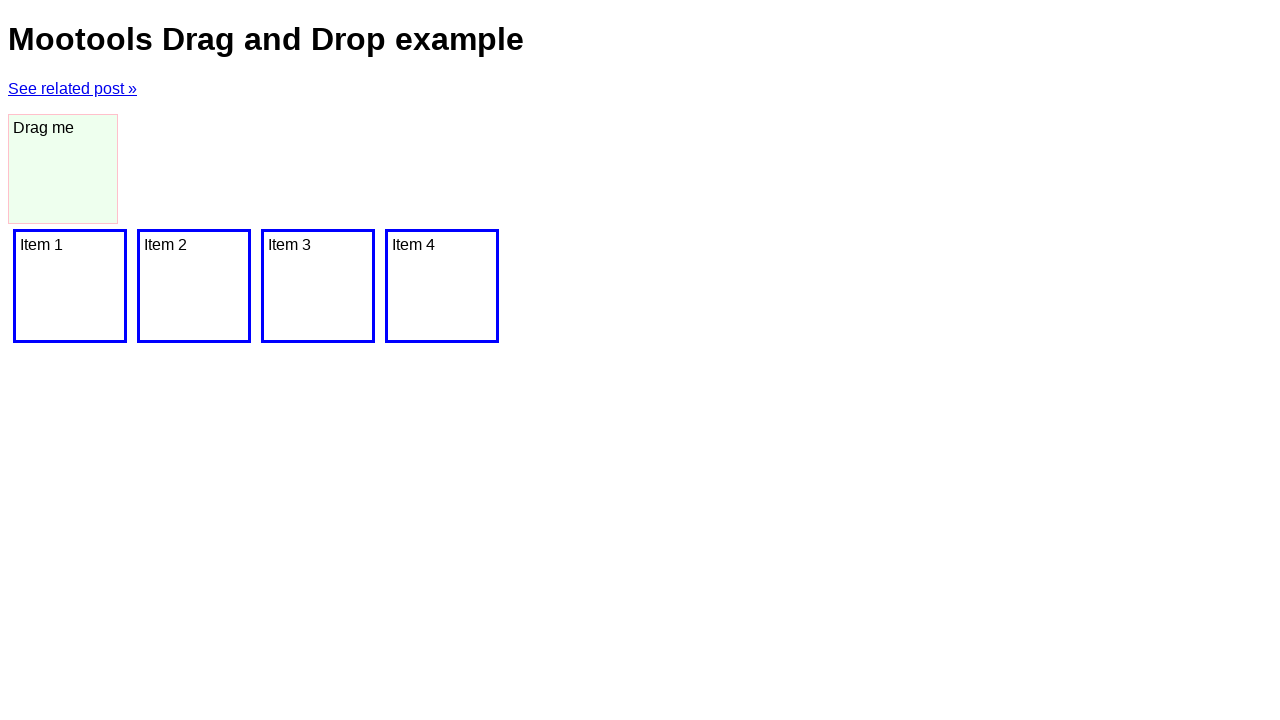

Dragged dragger element to the last item target at (442, 286)
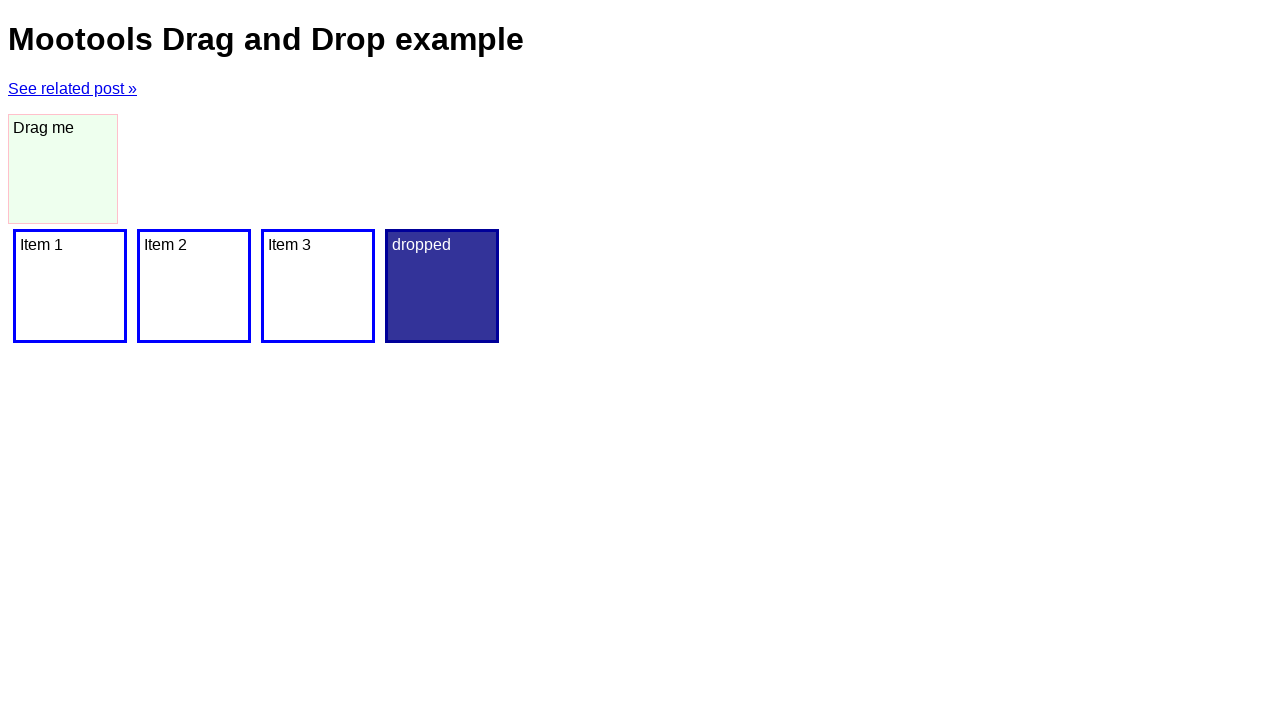

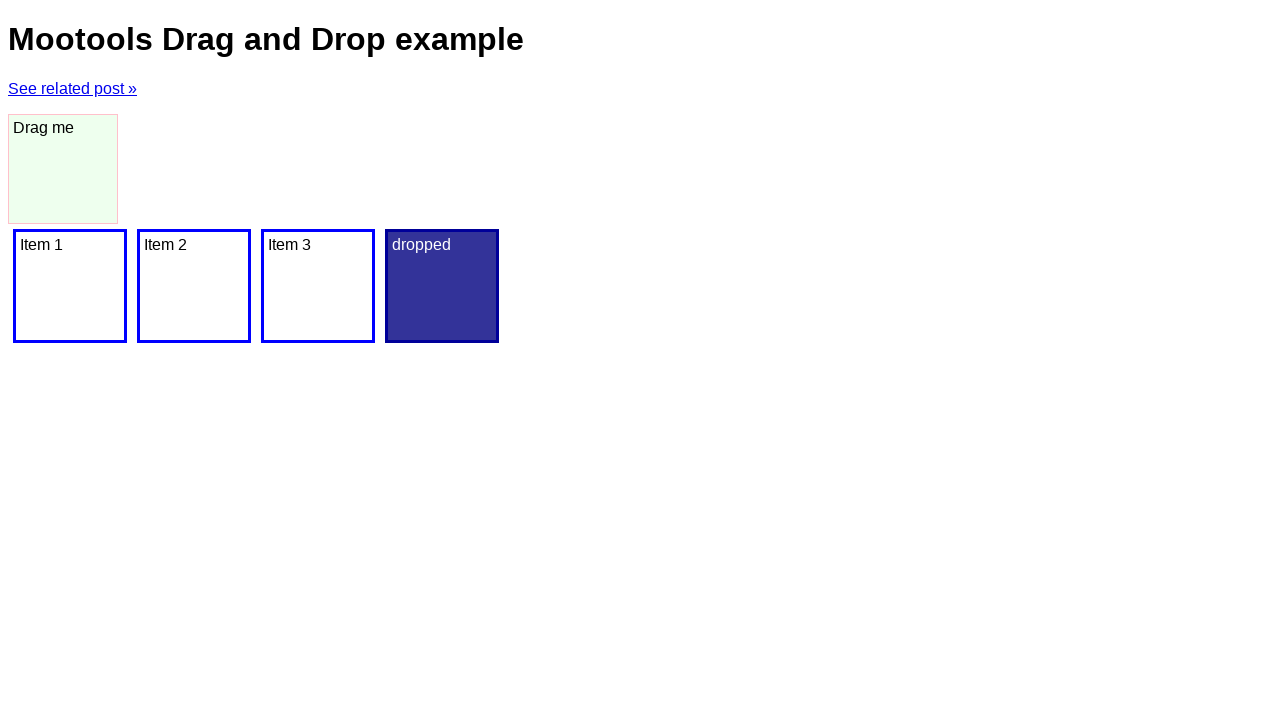